Navigates to the Python.org homepage and verifies that the upcoming events section with times and event names is displayed.

Starting URL: https://python.org

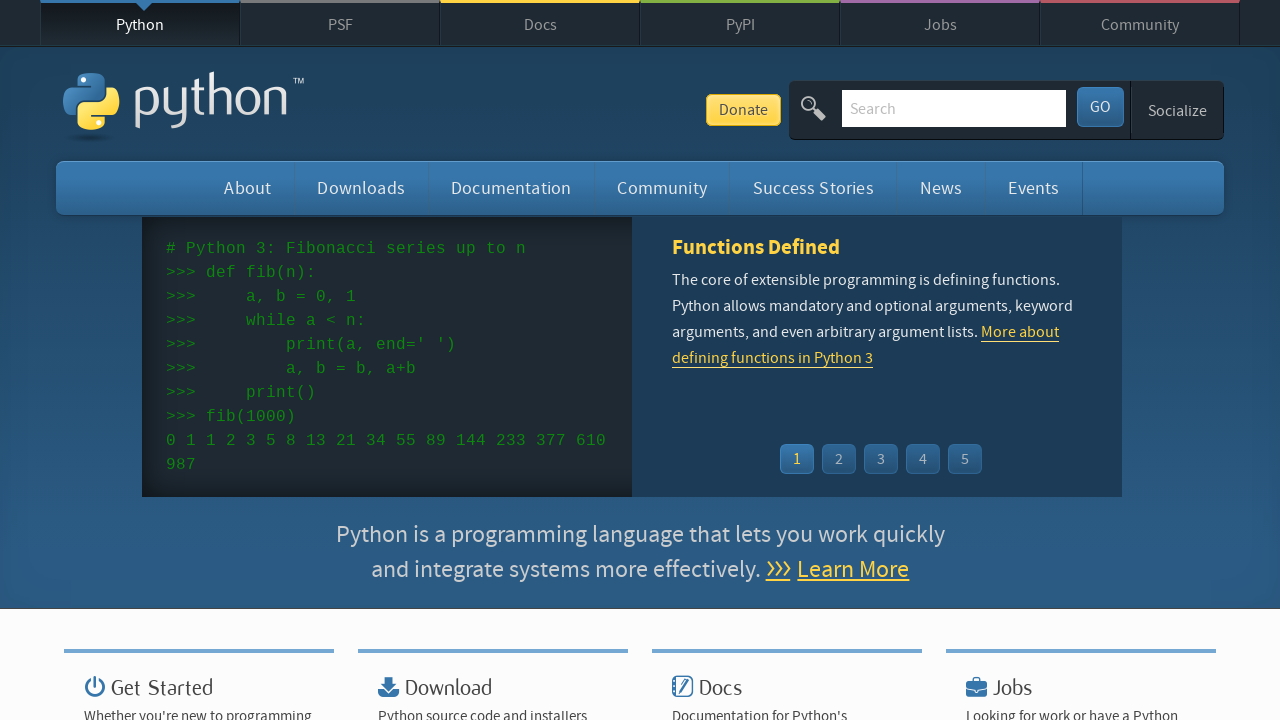

Navigated to https://python.org
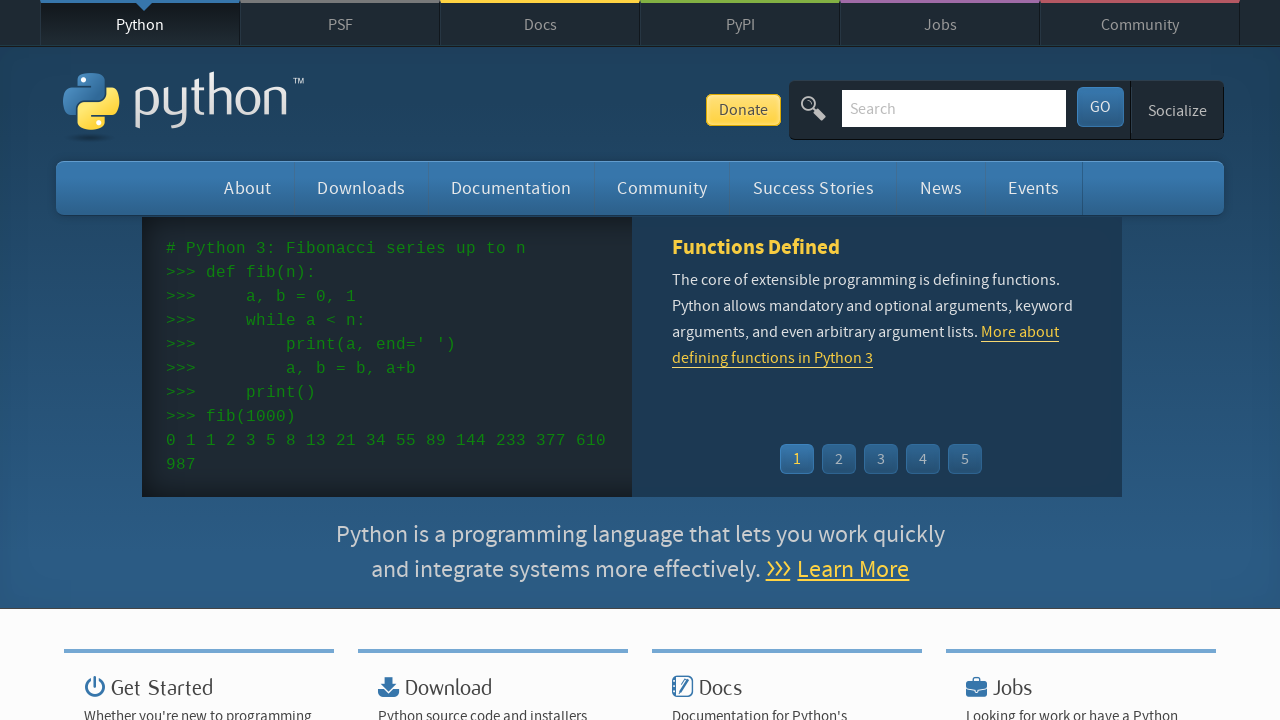

Upcoming events section with times loaded
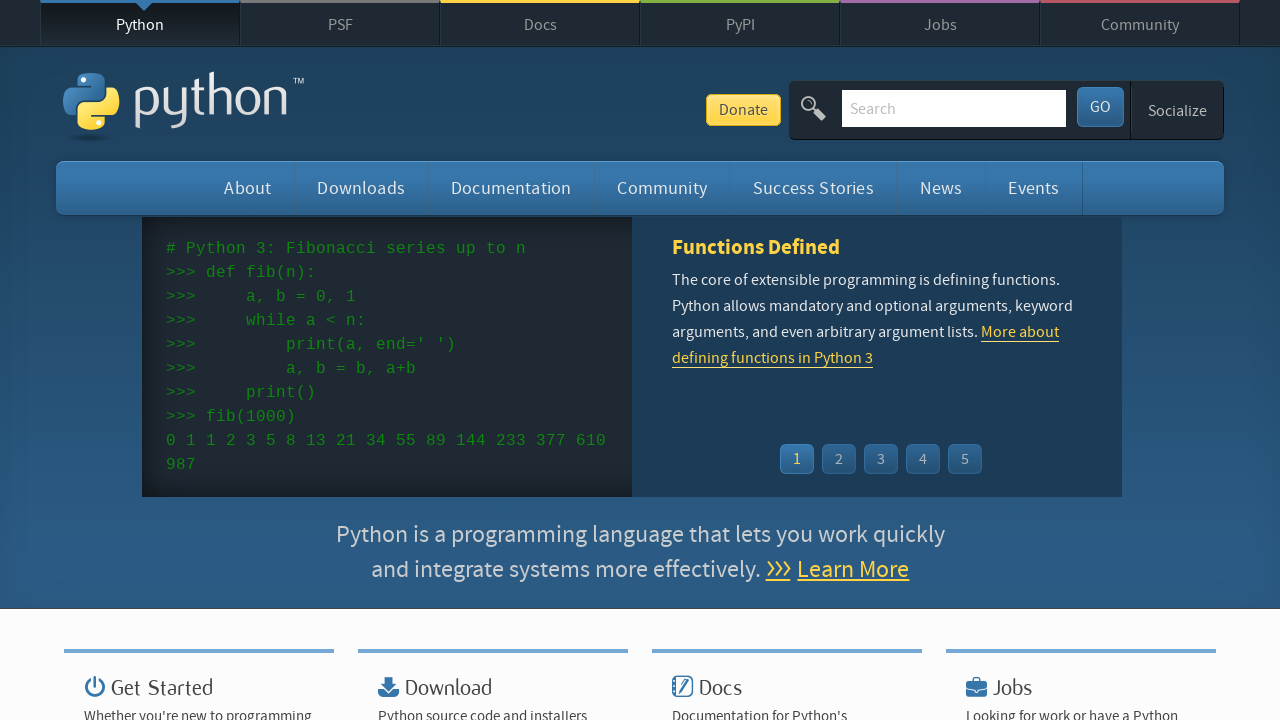

Verified event names/links are displayed in upcoming events section
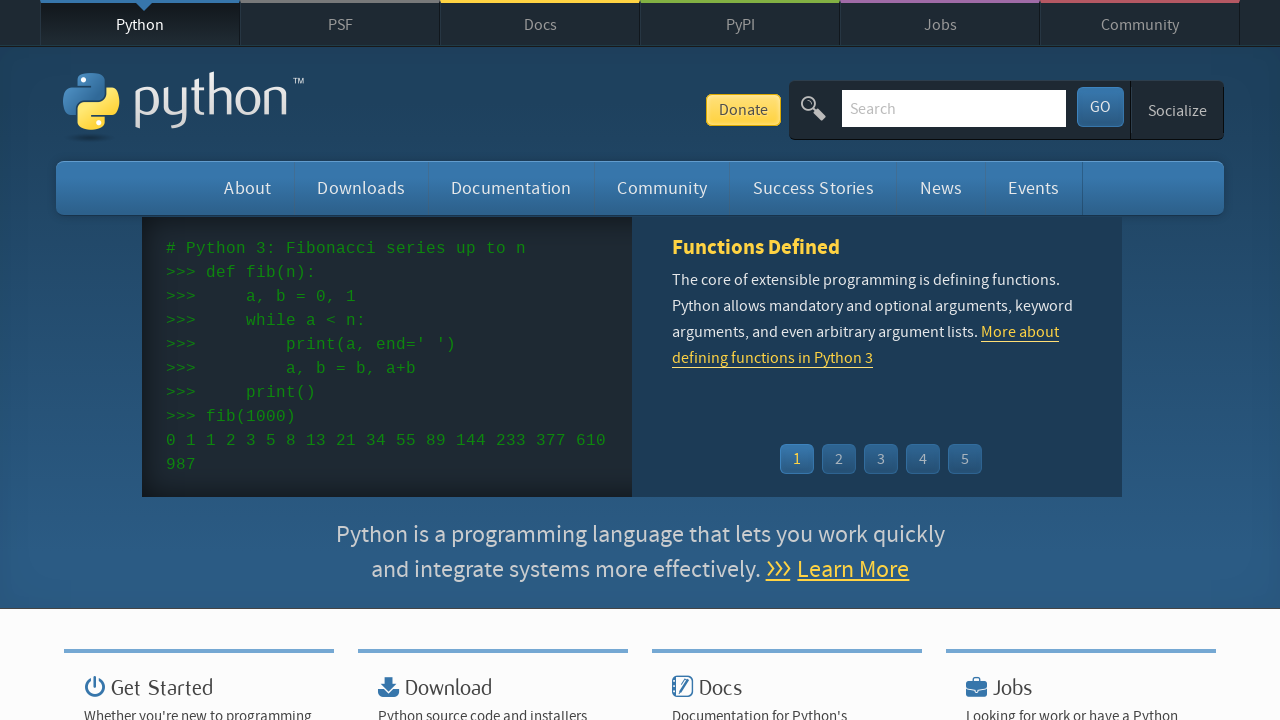

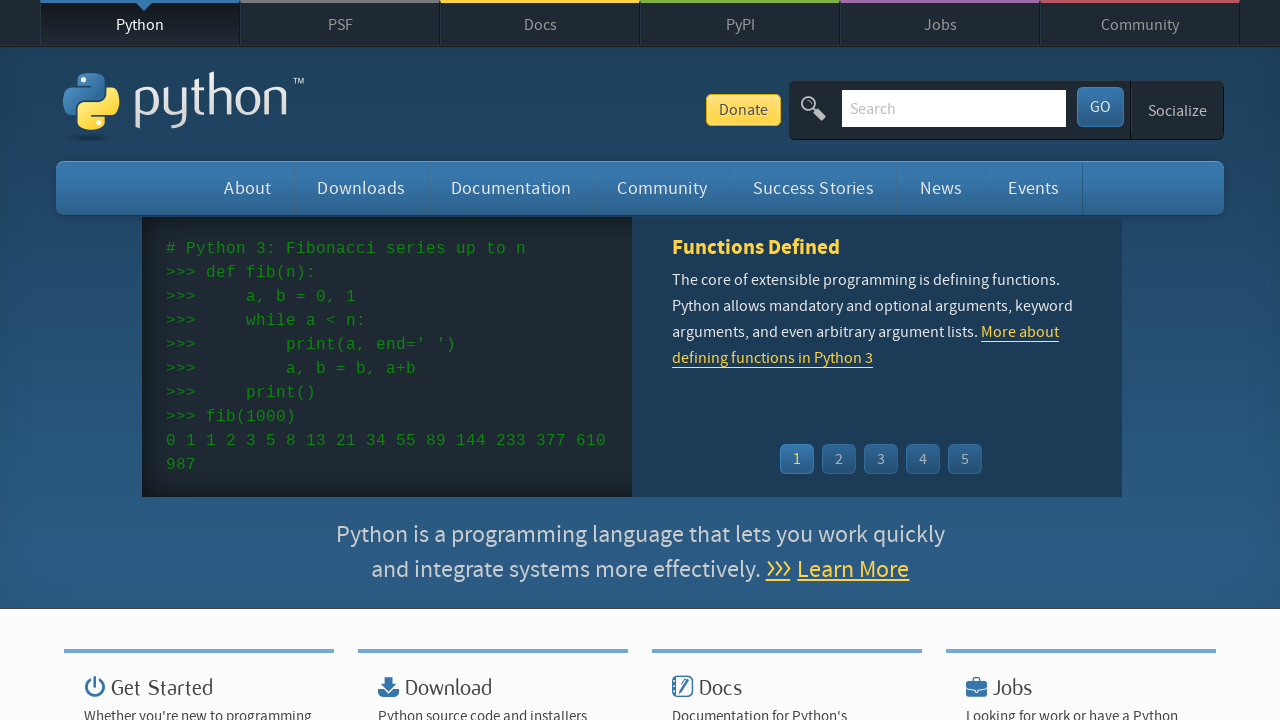